Tests window handling by clicking a link that opens a new window, extracting email text from the new window, and then using that email to fill a form field in the original window

Starting URL: https://rahulshettyacademy.com/loginpagePractise/

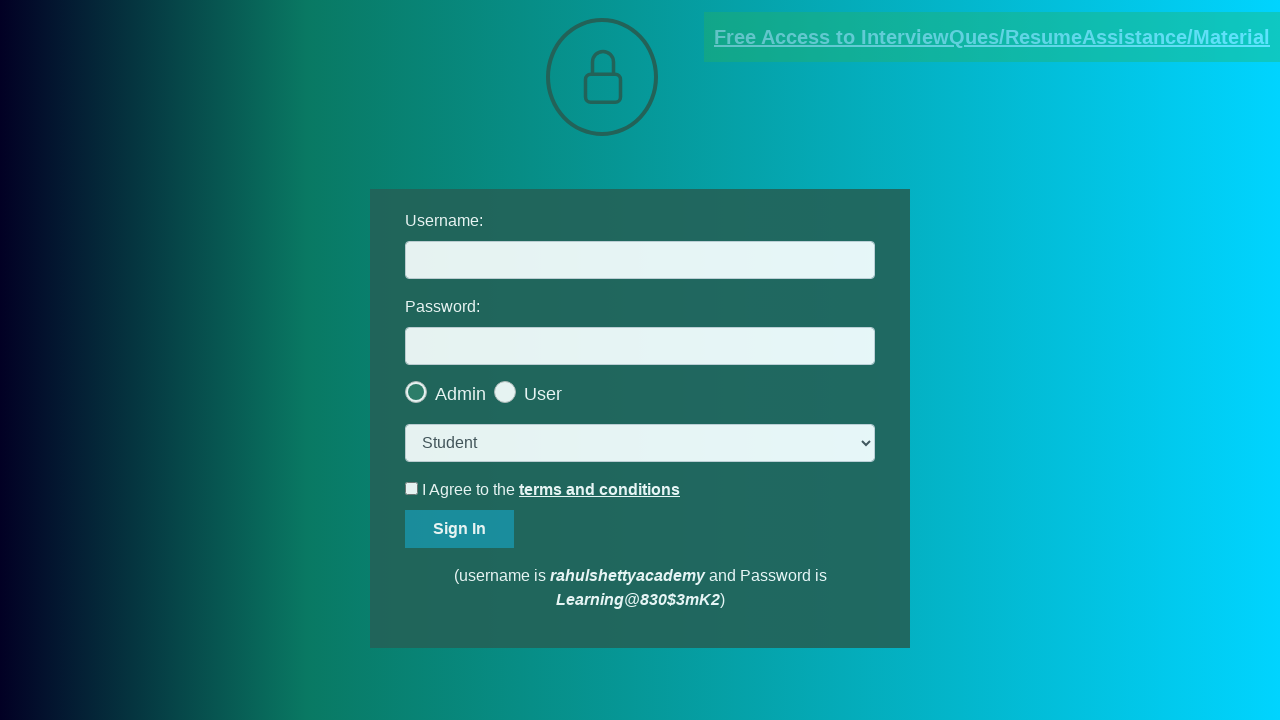

Clicked blinking text link to open new window at (992, 37) on .blinkingText
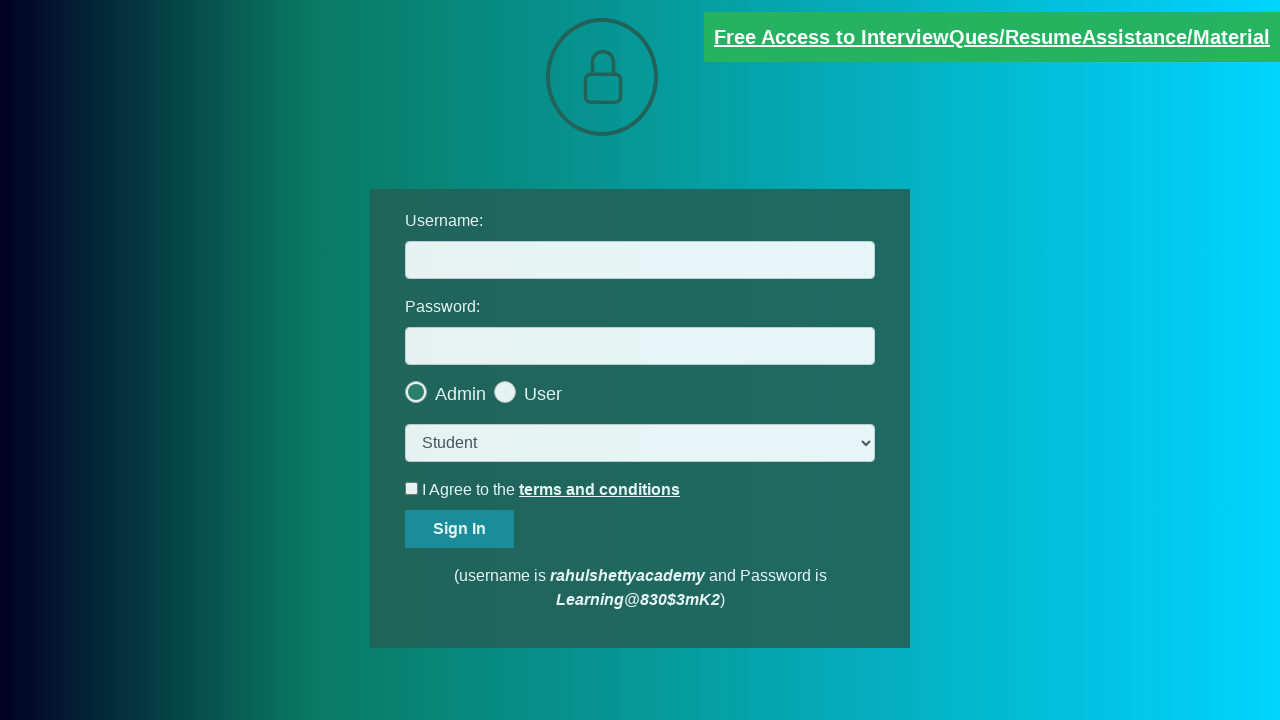

New window/tab opened and captured
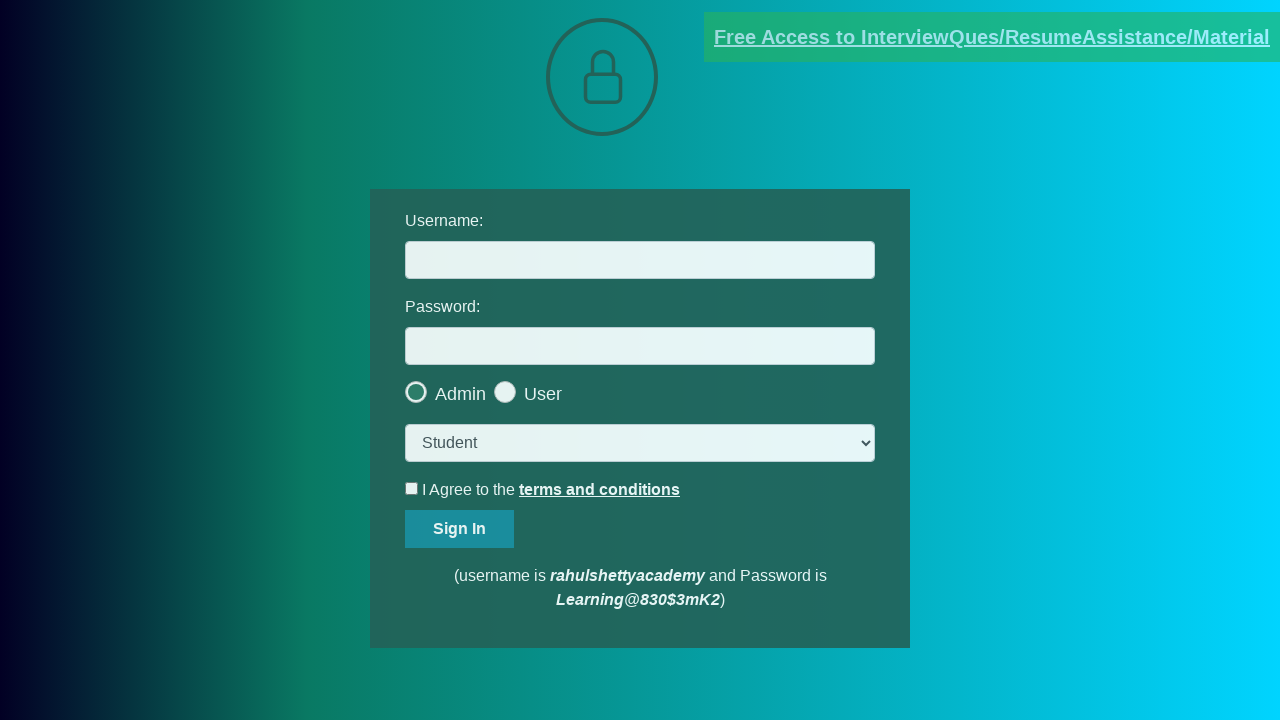

Waited for email text element to load in new window
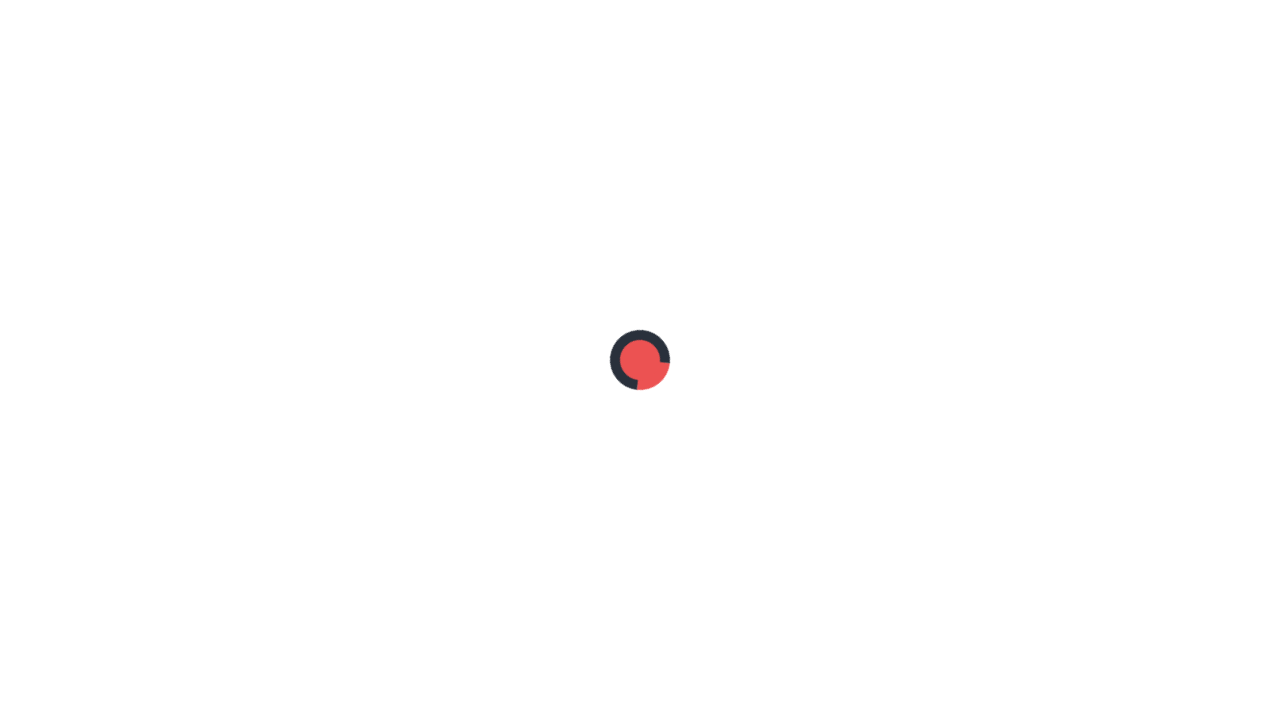

Extracted text content from email element
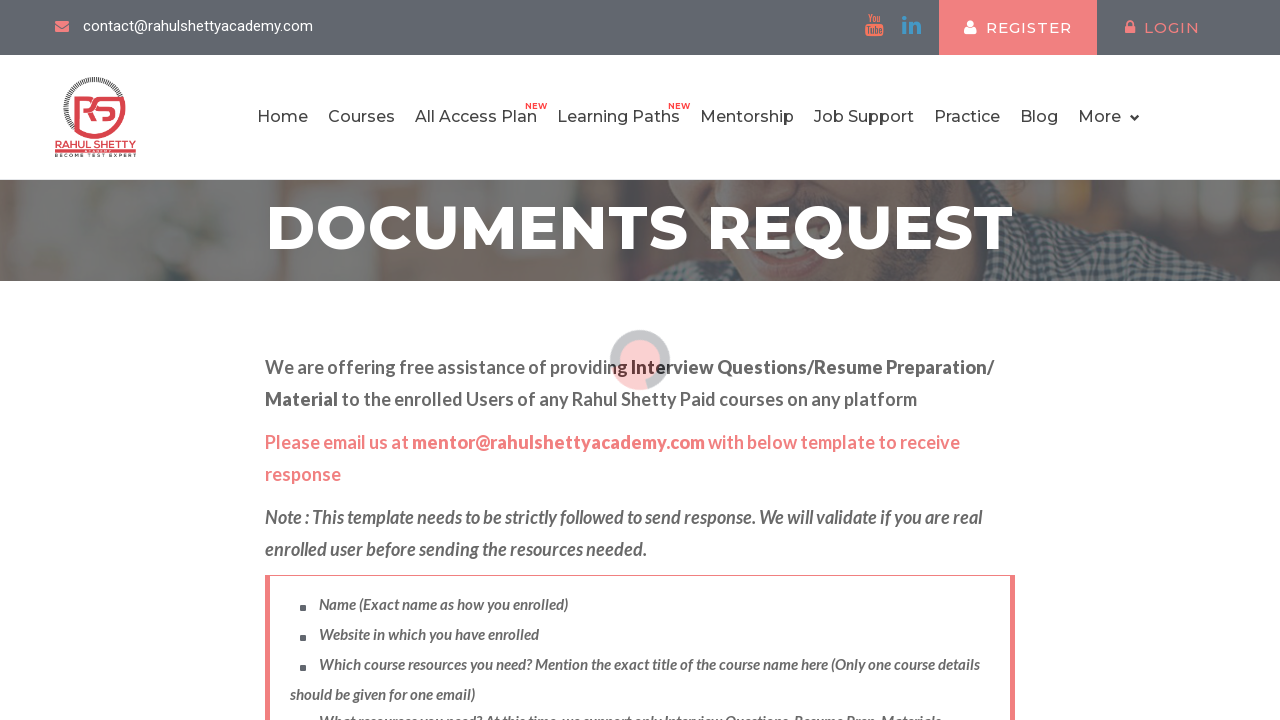

Parsed email address from text: mentor@rahulshettyacademy.com
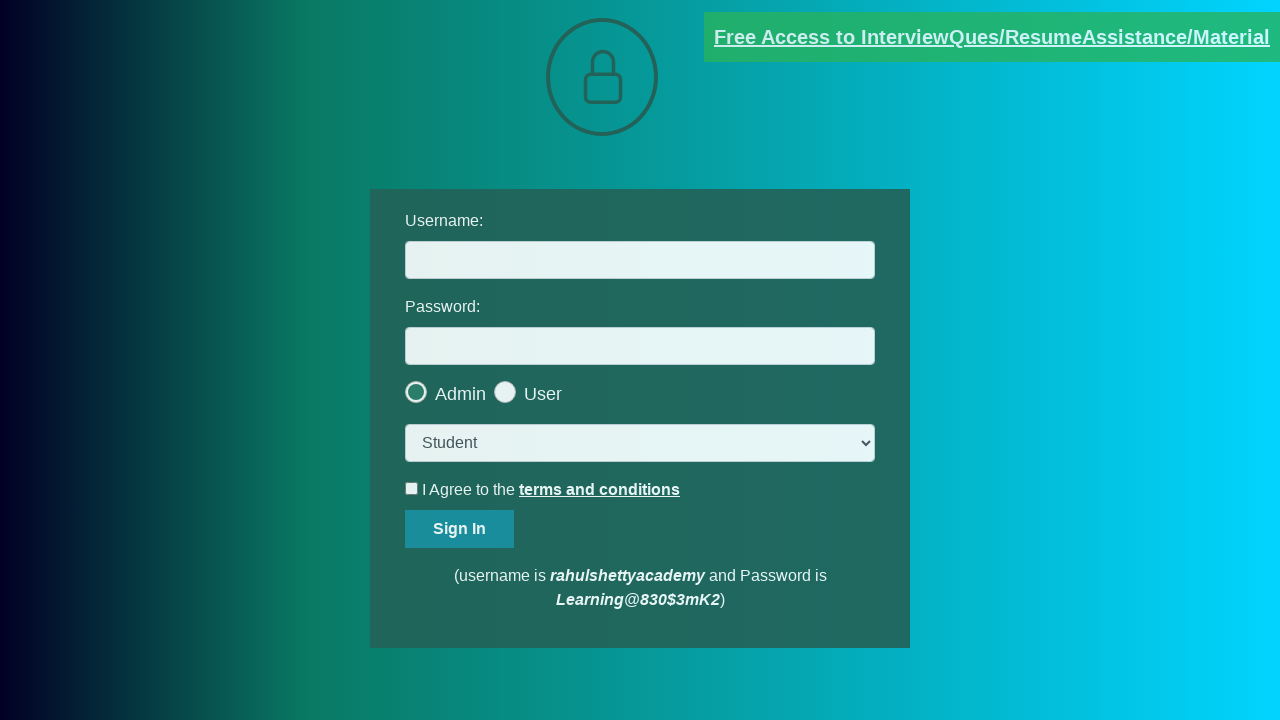

Filled username field with extracted email: mentor@rahulshettyacademy.com on #username
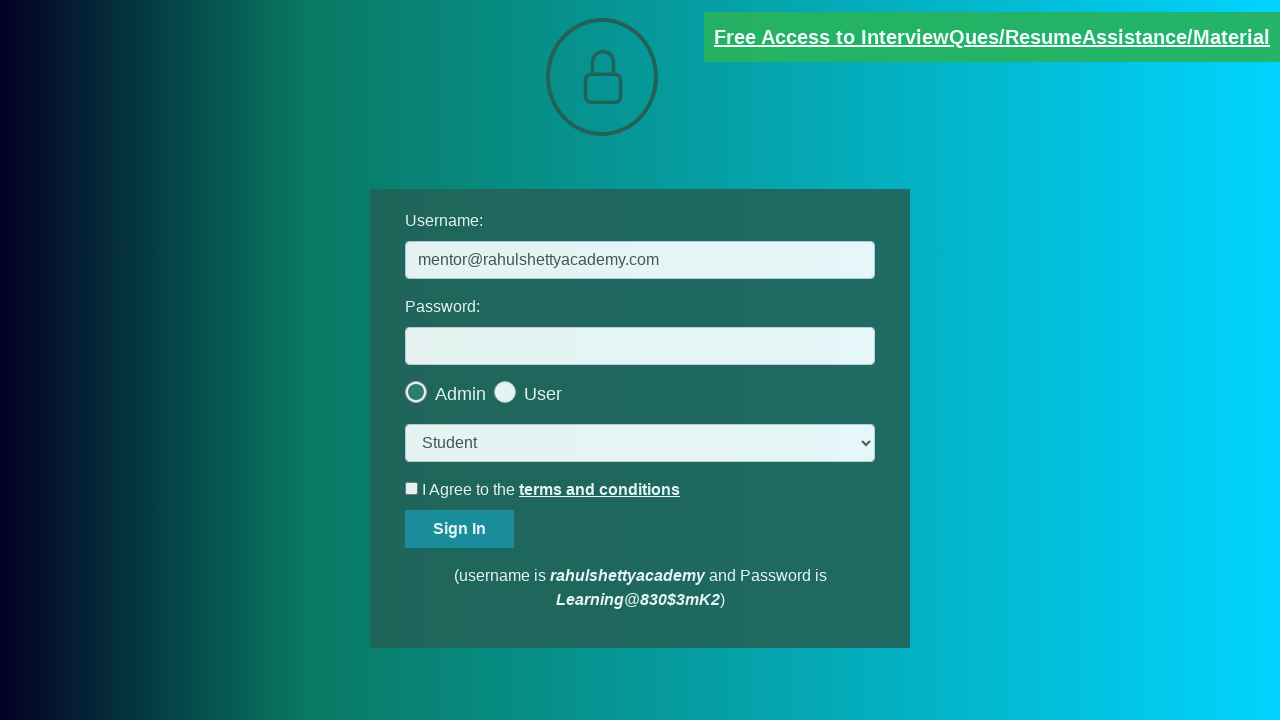

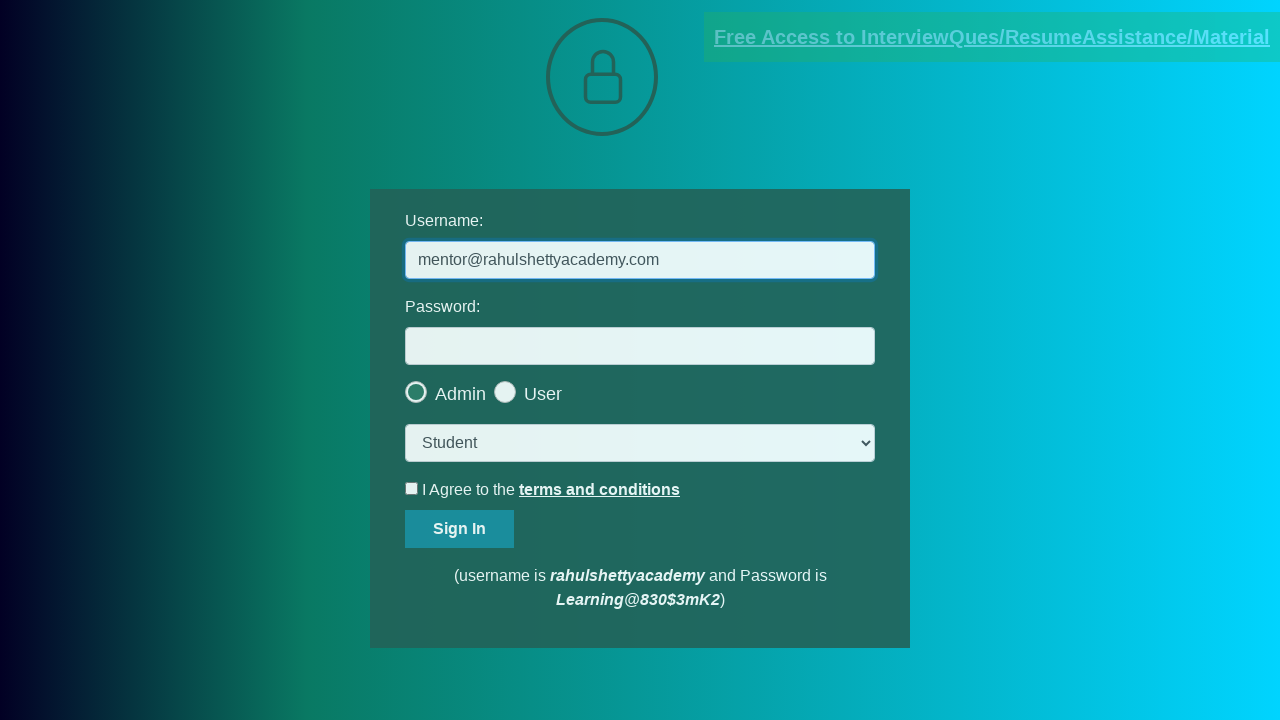